Tests a math puzzle form by reading a value from an element's attribute, calculating a mathematical result (log of absolute value of 12*sin(x)), filling in the answer, checking a checkbox, selecting a radio button, and submitting the form.

Starting URL: http://suninjuly.github.io/get_attribute.html

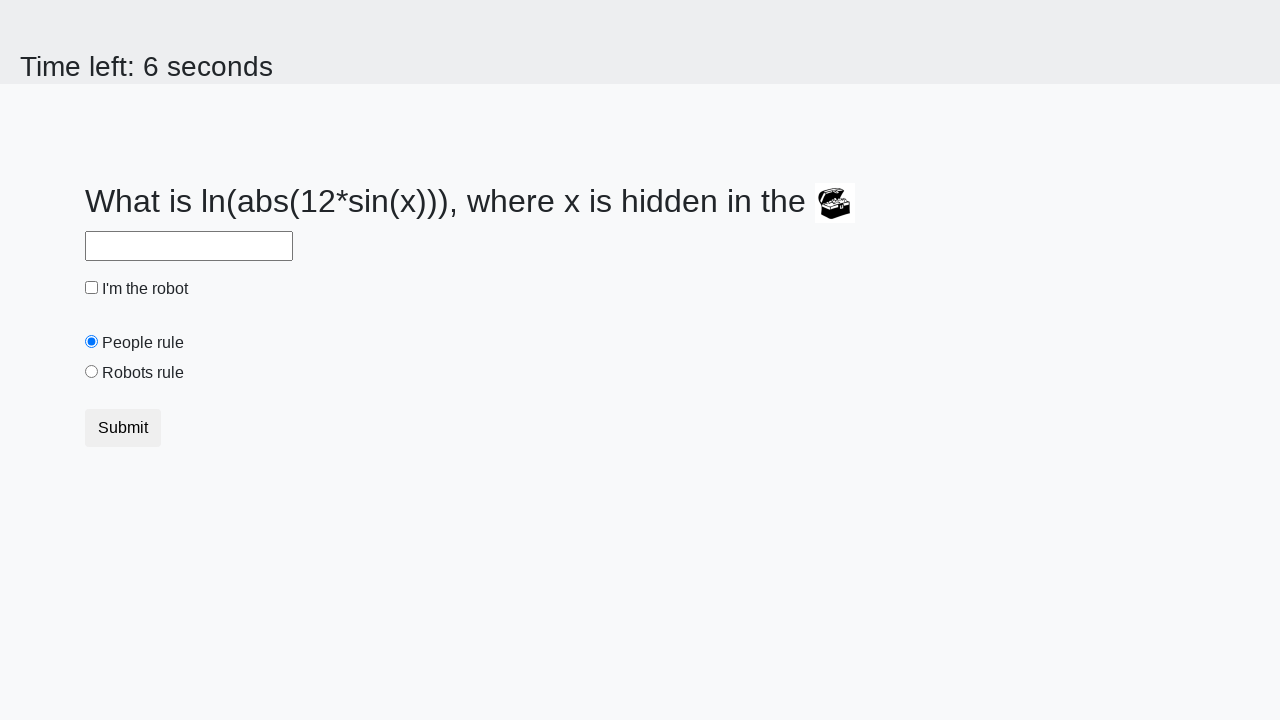

Located the treasure element with ID 'treasure'
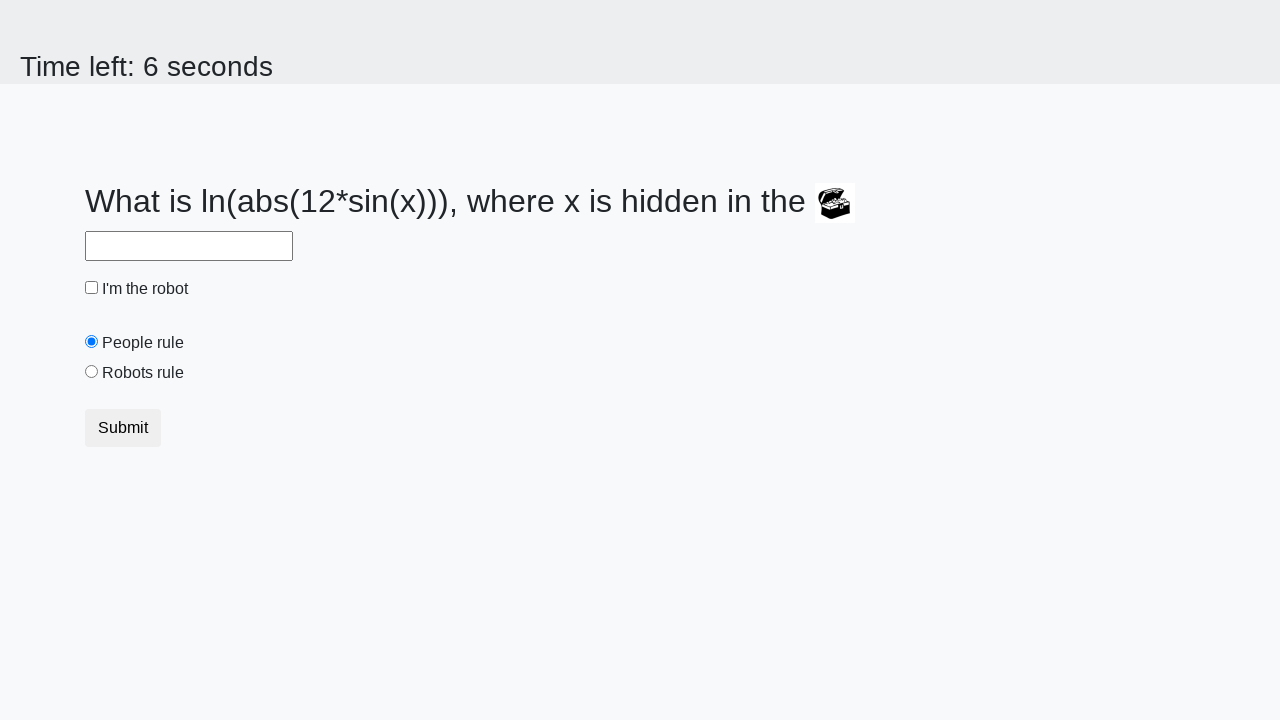

Retrieved valuex attribute from treasure element: 736
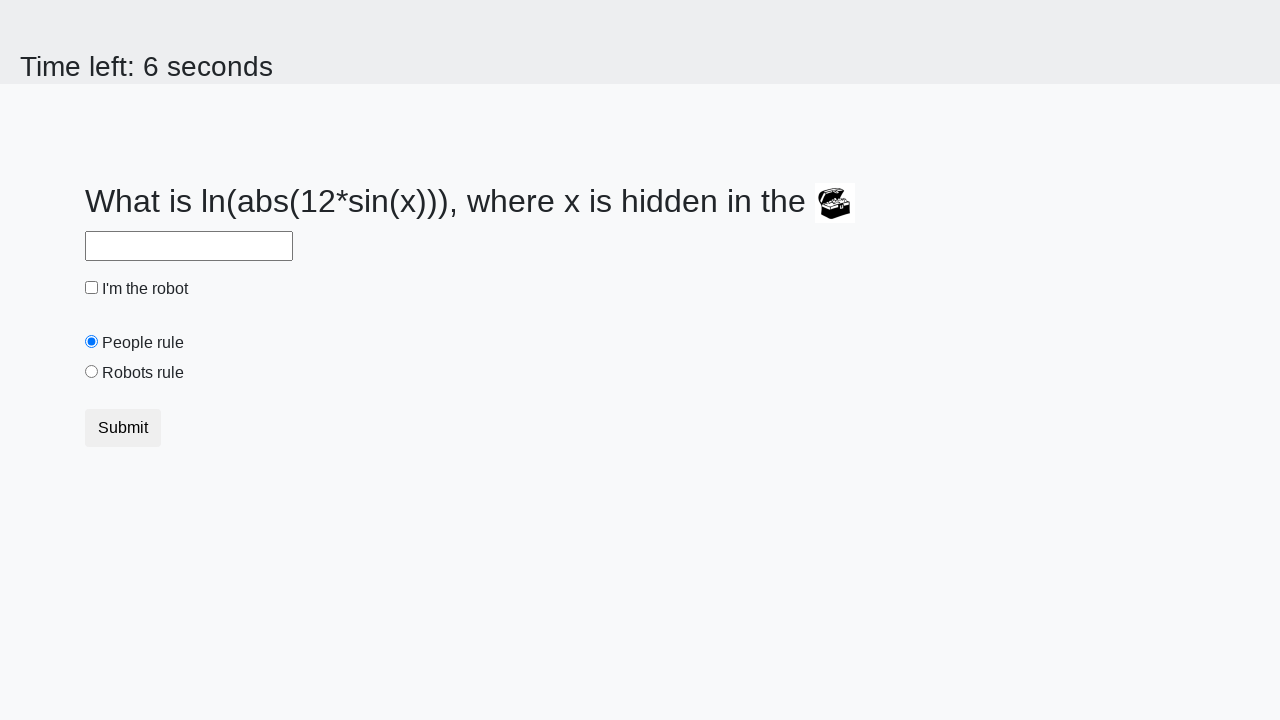

Calculated math result using formula log(abs(12*sin(x))): 2.213881675741487
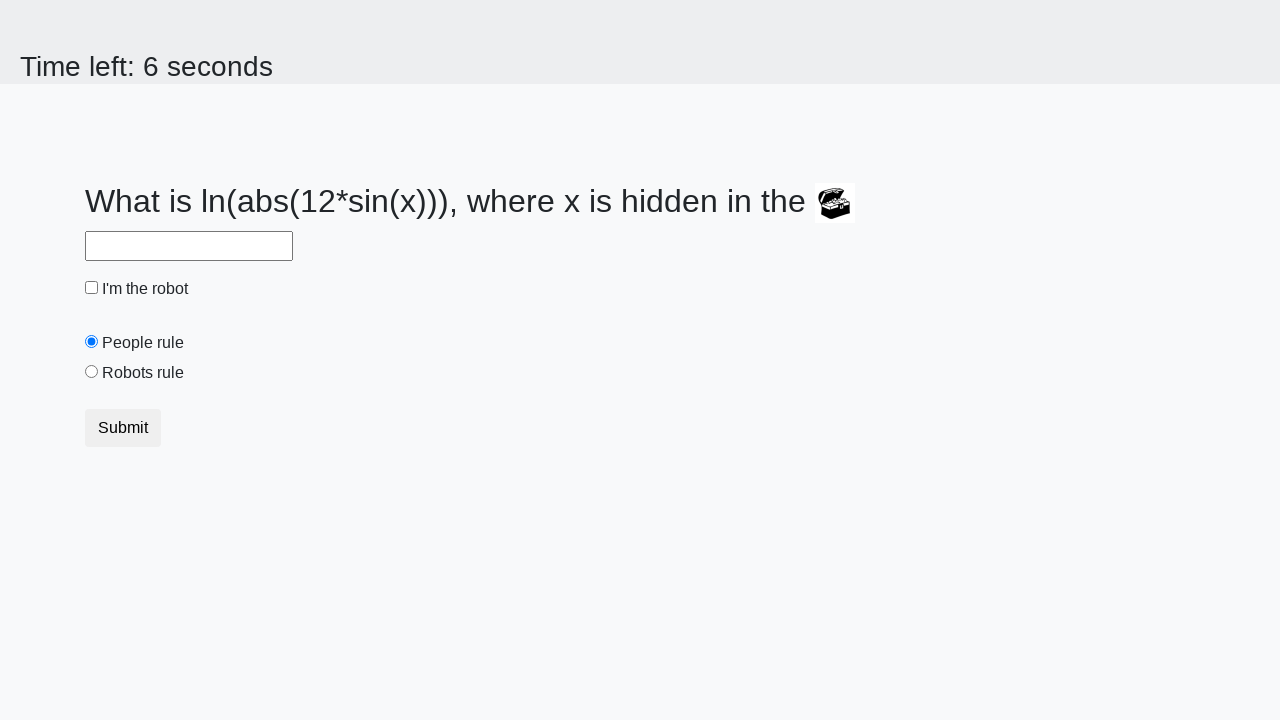

Filled answer field with calculated value: 2.213881675741487 on #answer
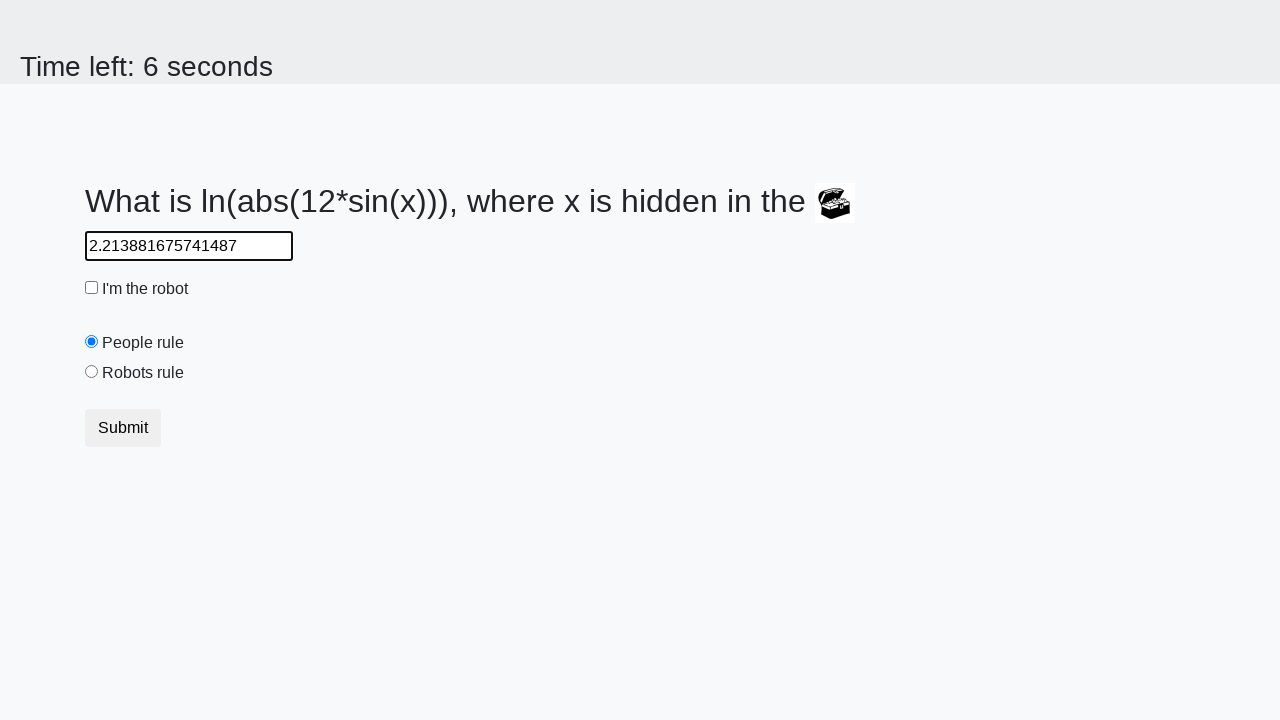

Clicked the robot checkbox at (92, 288) on #robotCheckbox
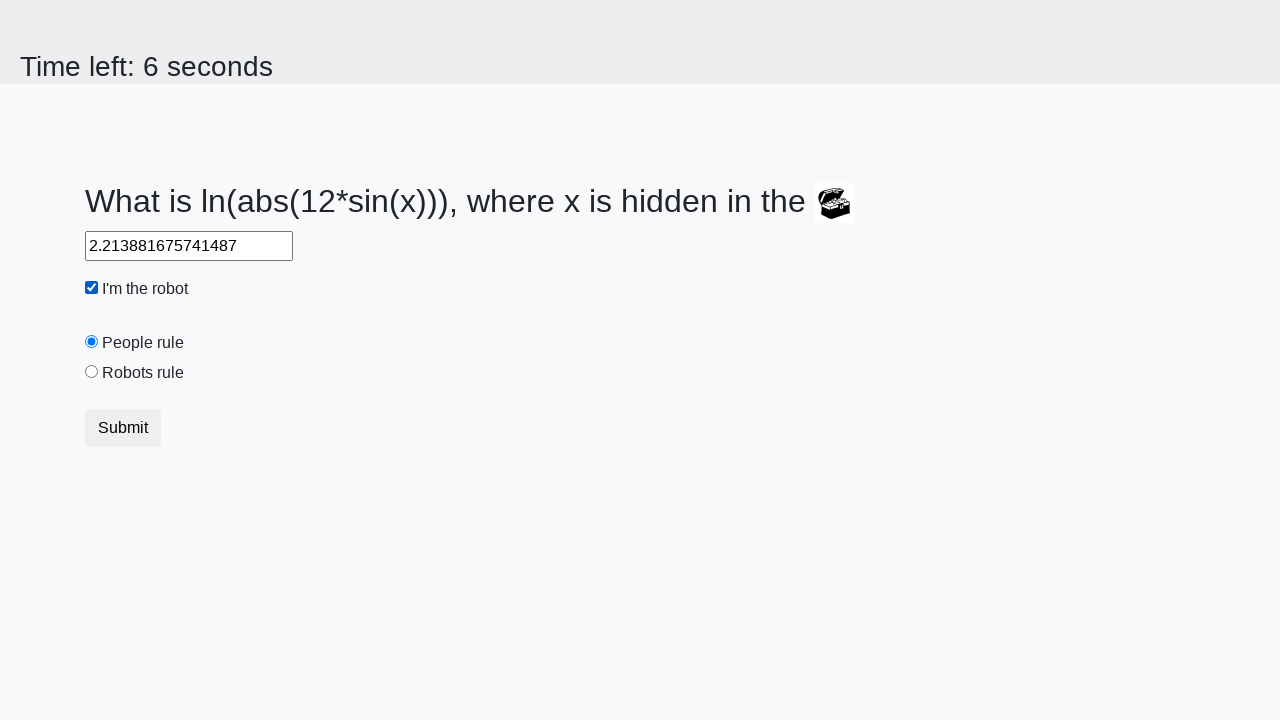

Clicked the robots rule radio button at (92, 372) on #robotsRule
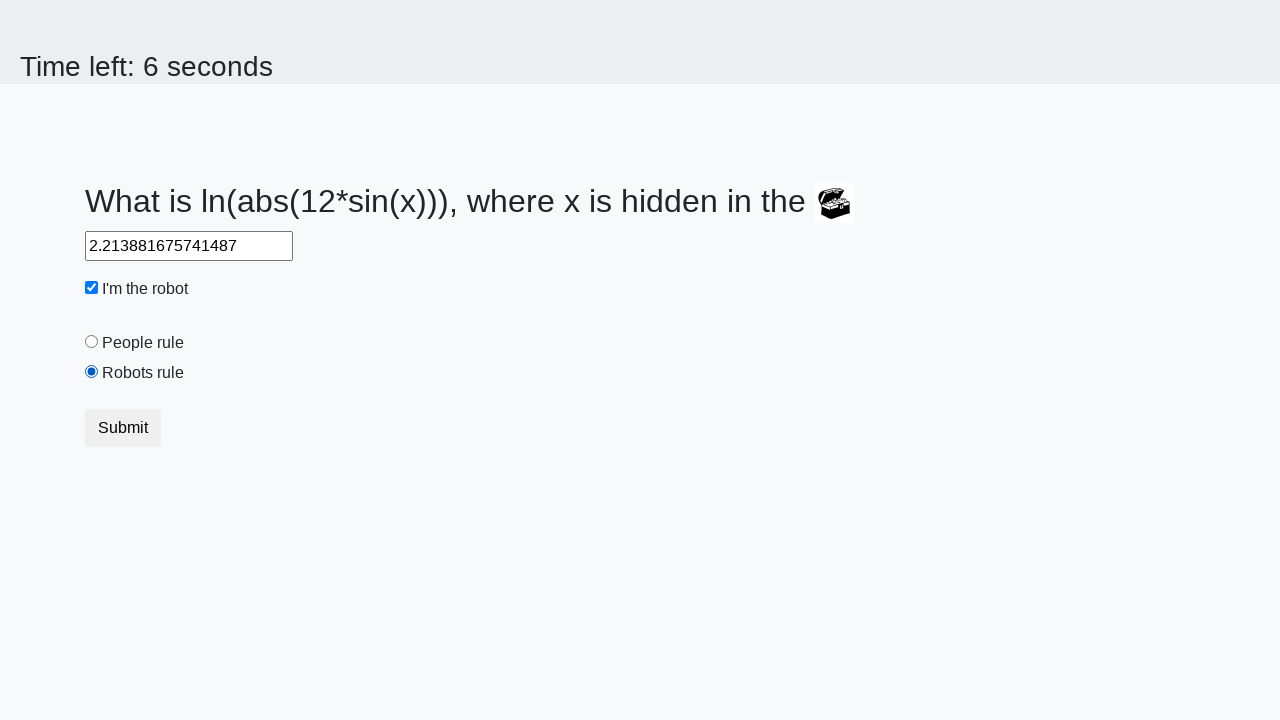

Clicked the submit button to submit the form at (123, 428) on .btn
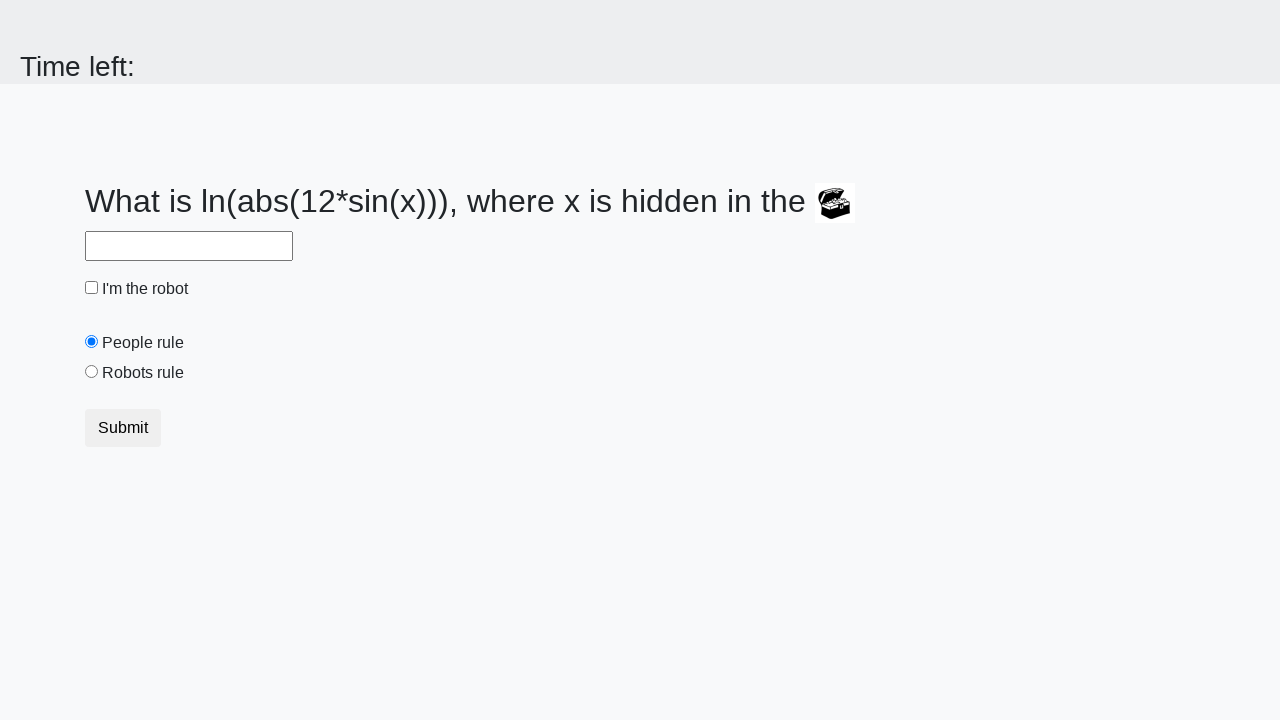

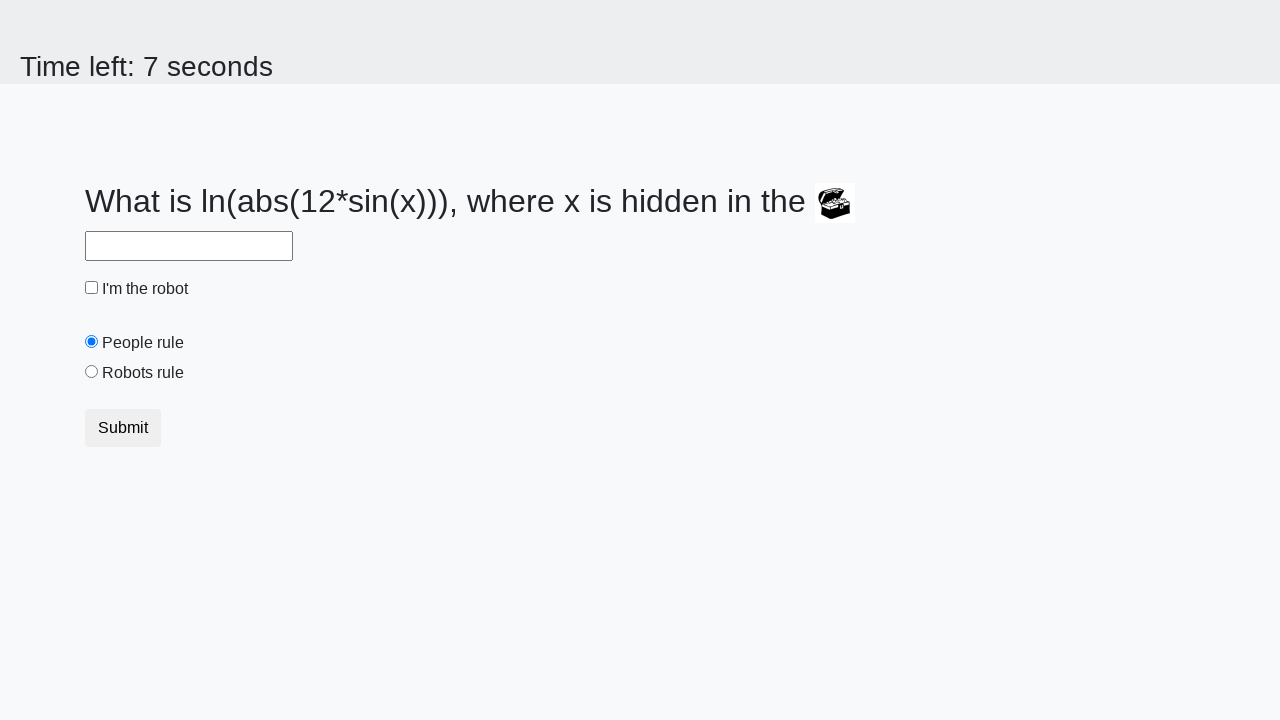